Tests file download functionality by clicking on XLS and text file download links on a downloads page

Starting URL: https://www.qtpselenium.com/downloads/download.html

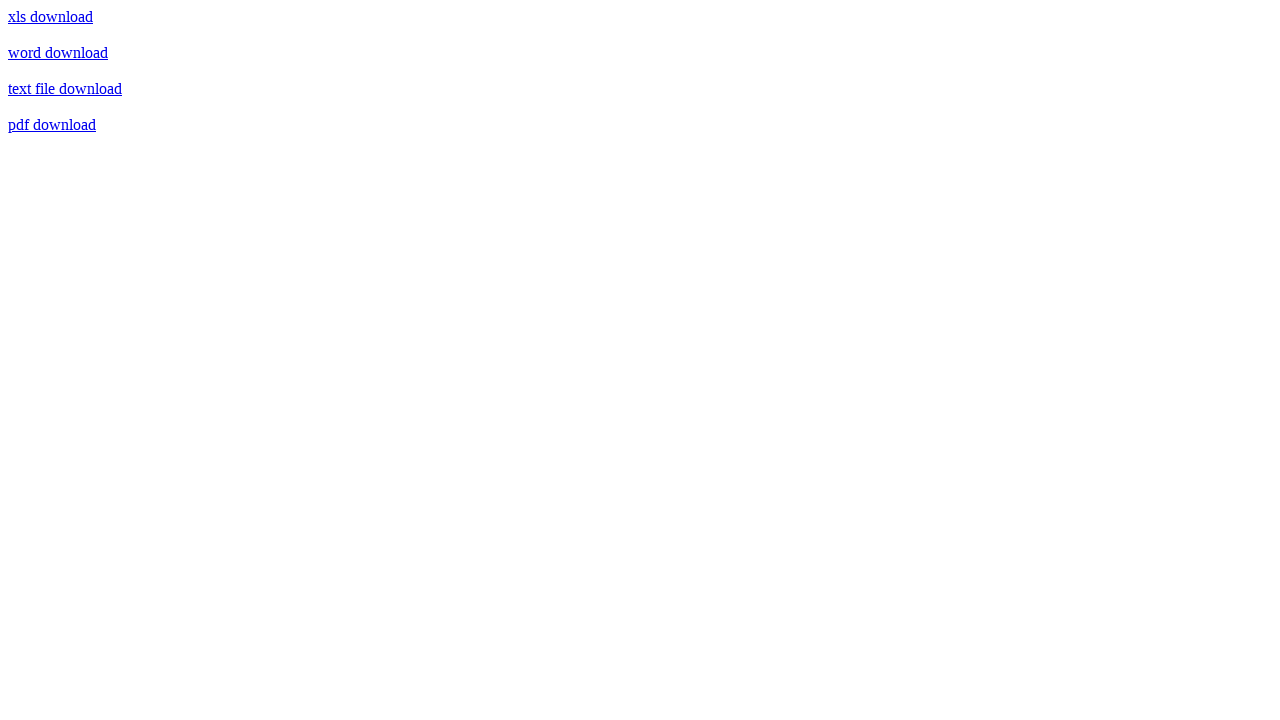

Clicked XLS download link at (50, 16) on text=xls download
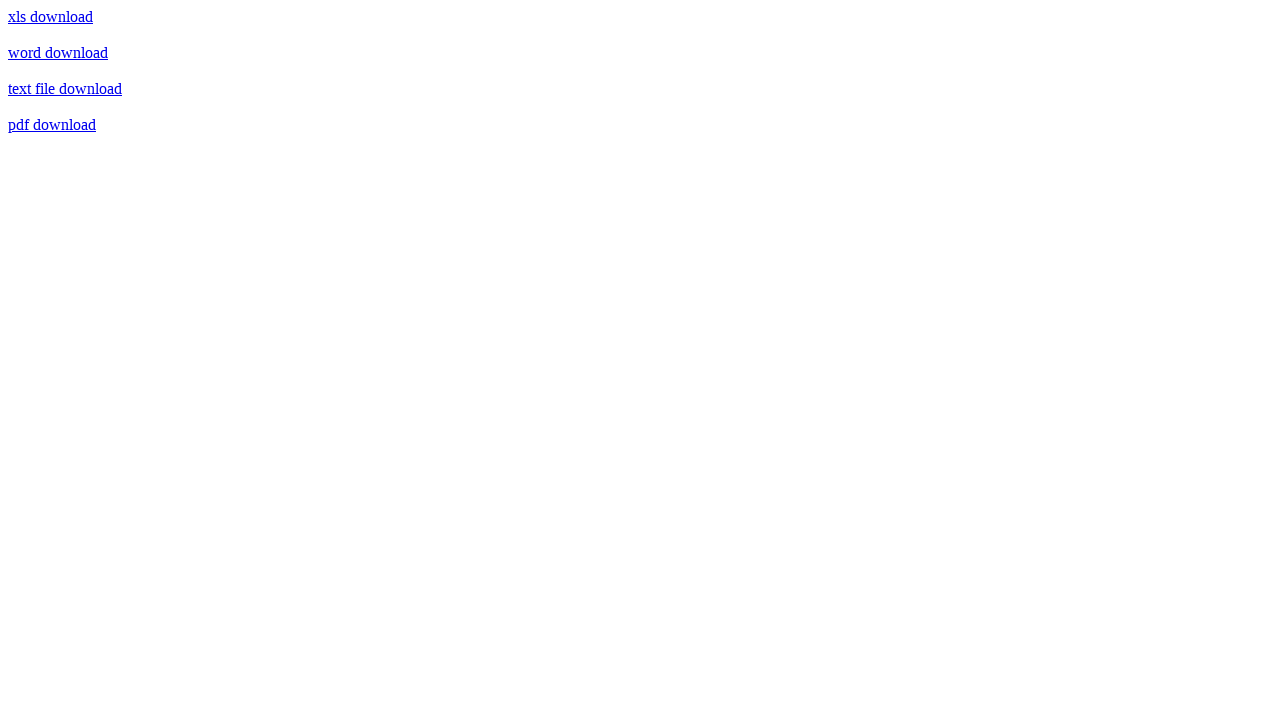

Clicked text file download link at (65, 88) on text=text file download
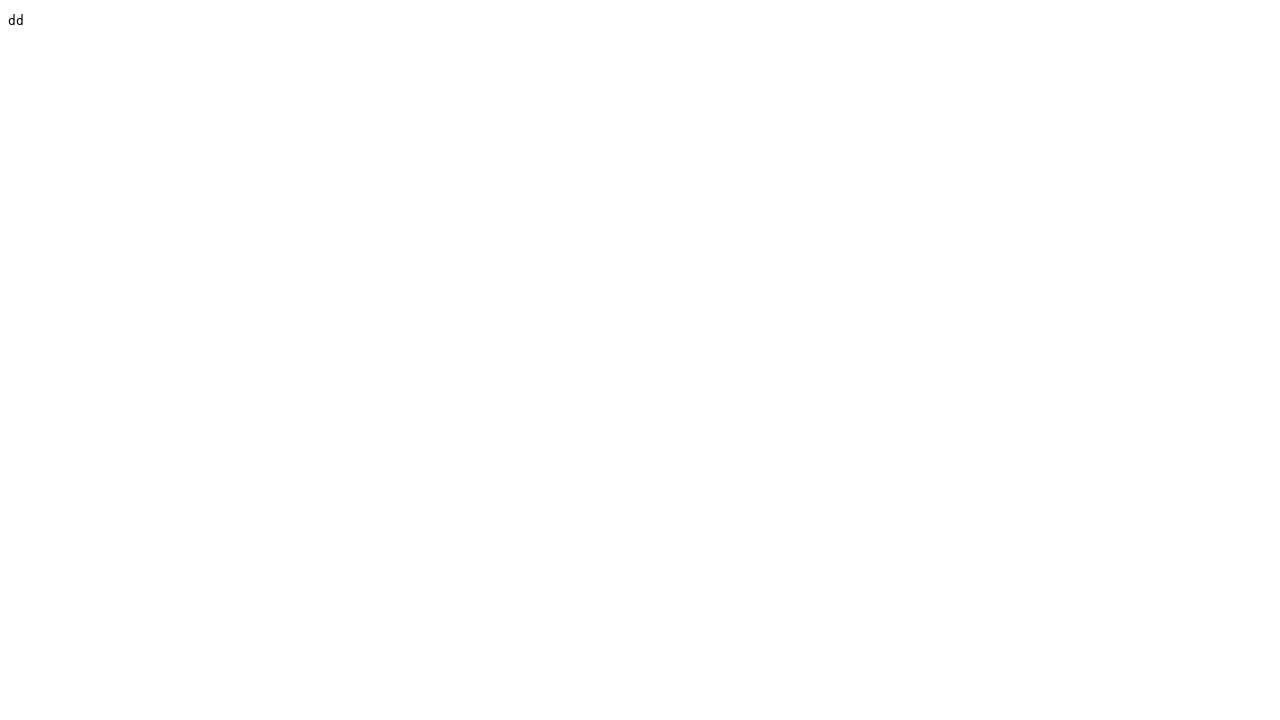

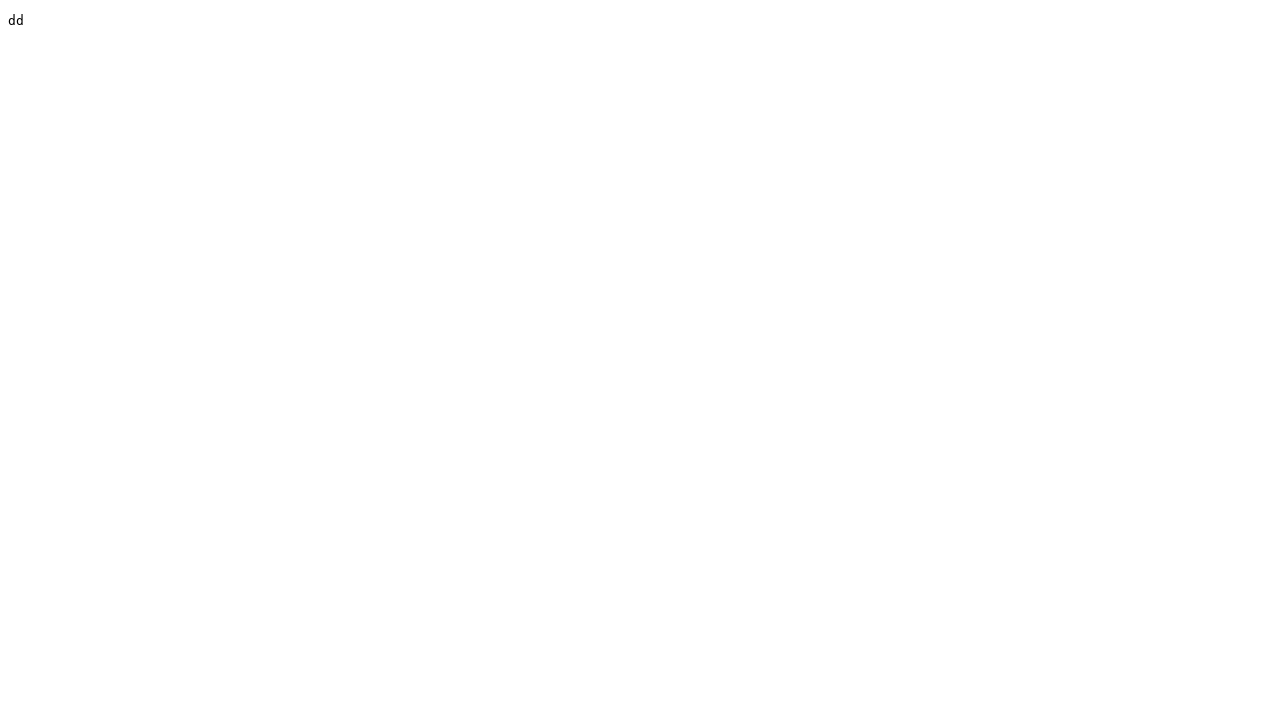